Tests handling of prompt dialog by clicking a button, entering text in the prompt, and accepting it

Starting URL: http://omayo.blogspot.com/

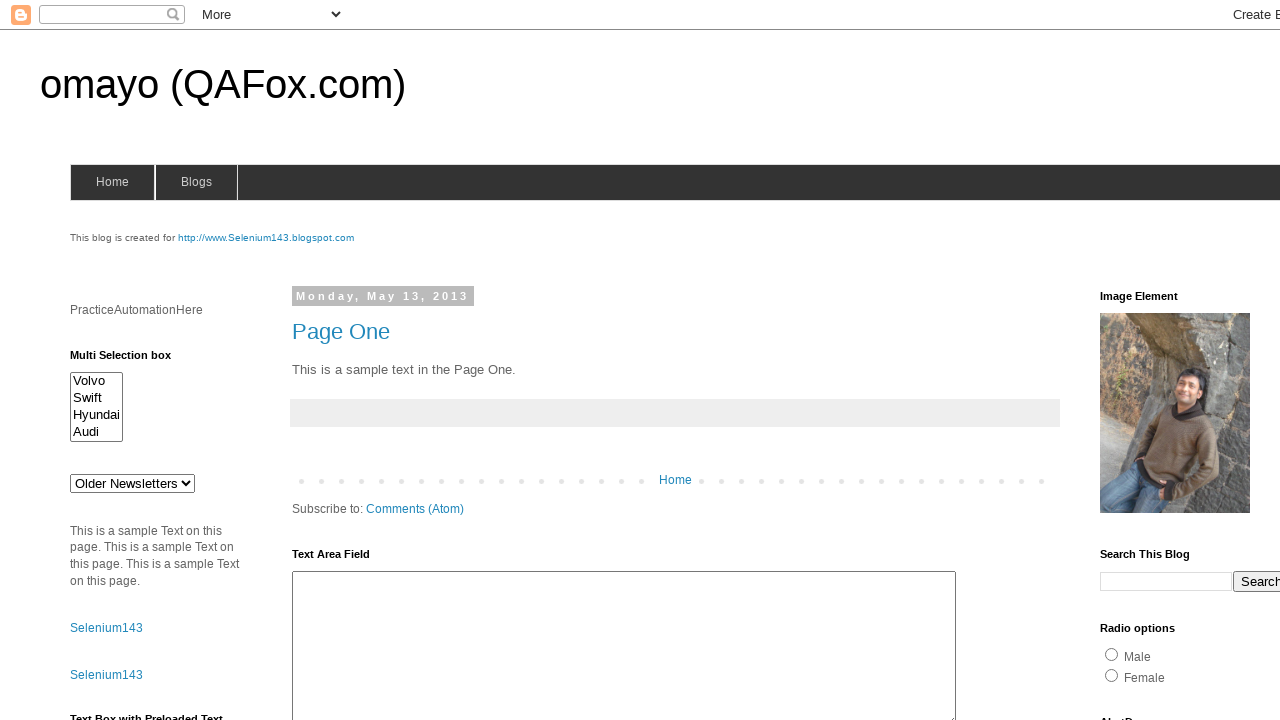

Set up dialog handler for prompt dialogs
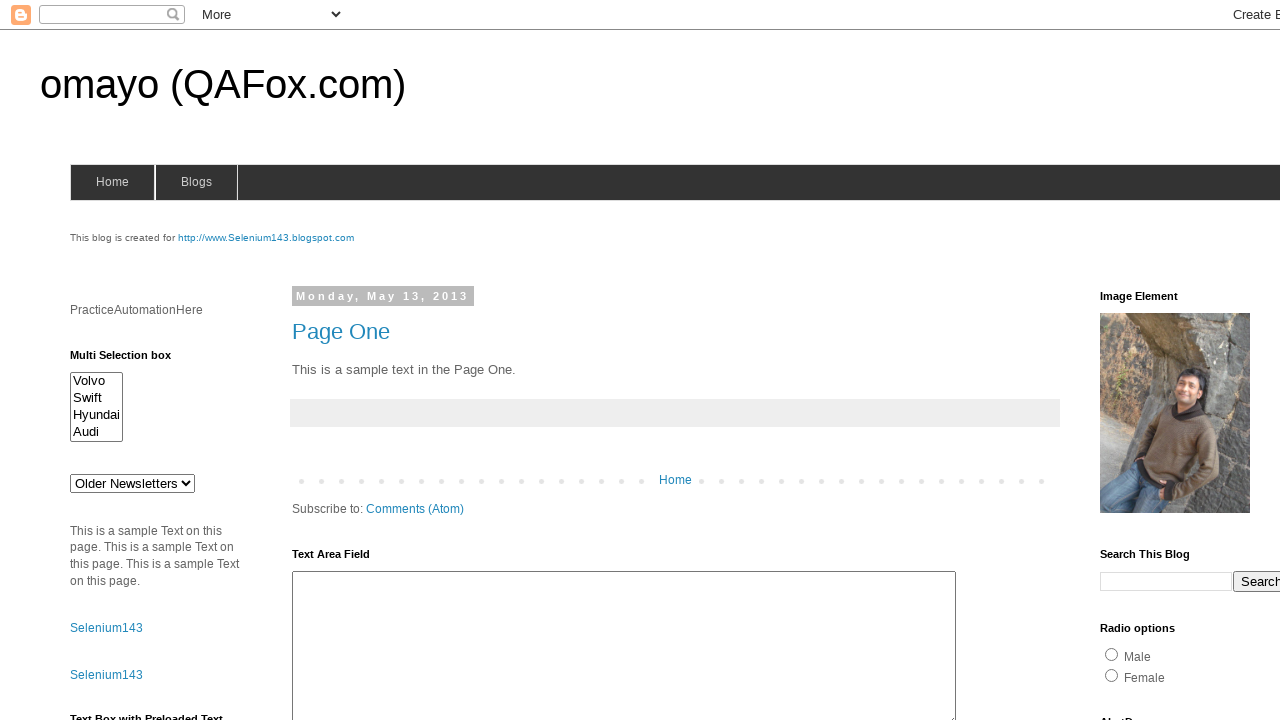

Clicked GetPrompt button to trigger prompt dialog at (1140, 361) on xpath=//input[@value='GetPrompt']
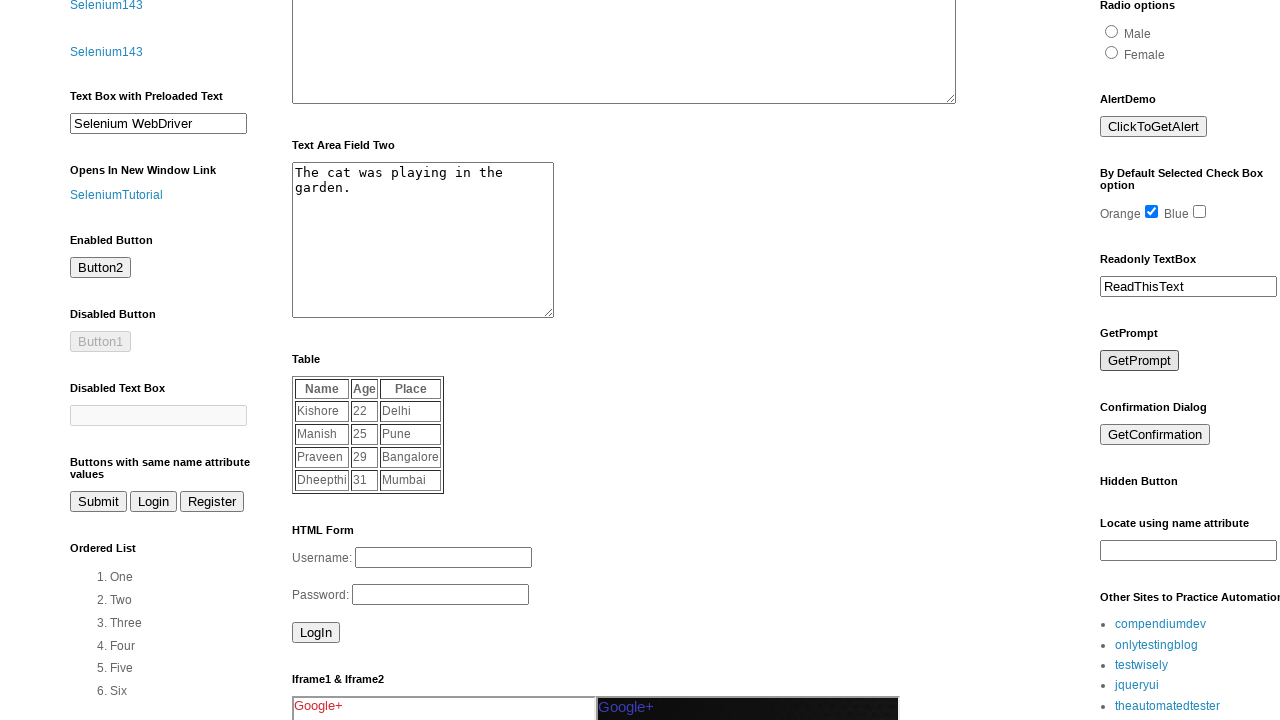

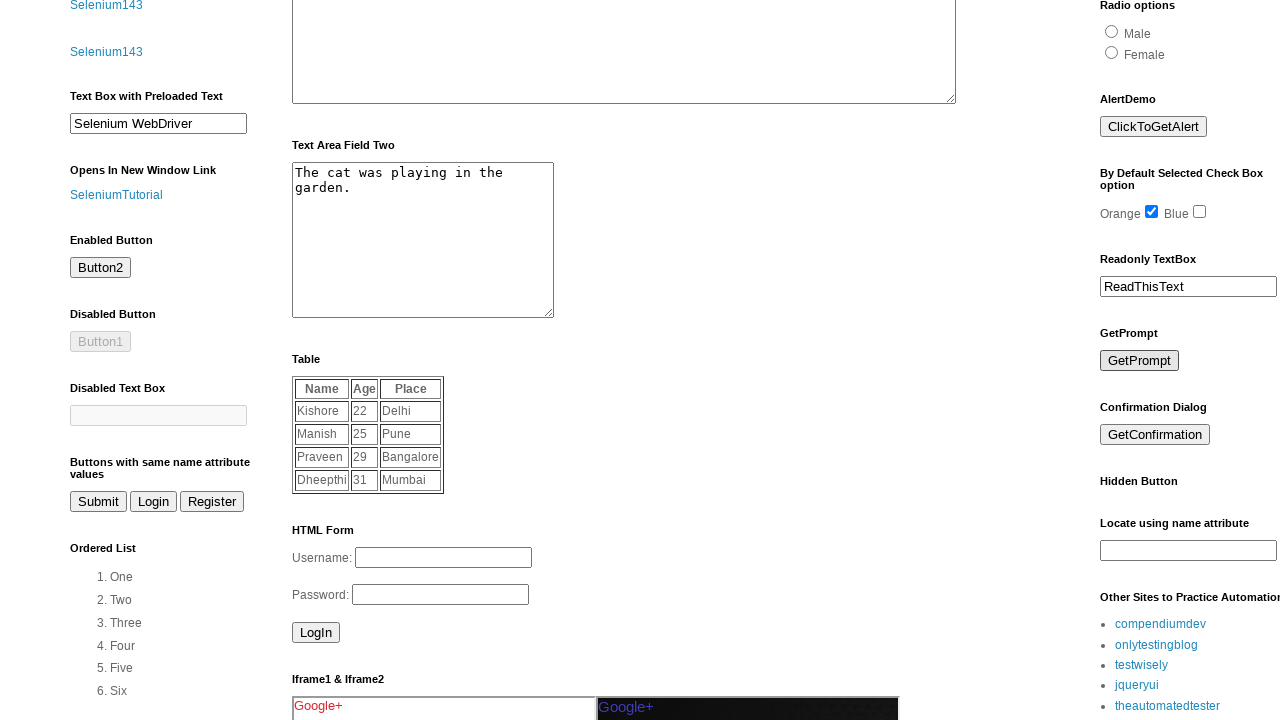